Tests the text box form on demoqa.com by filling in full name, email, current address, and permanent address fields, then submitting the form and verifying the output is displayed correctly.

Starting URL: https://demoqa.com/text-box

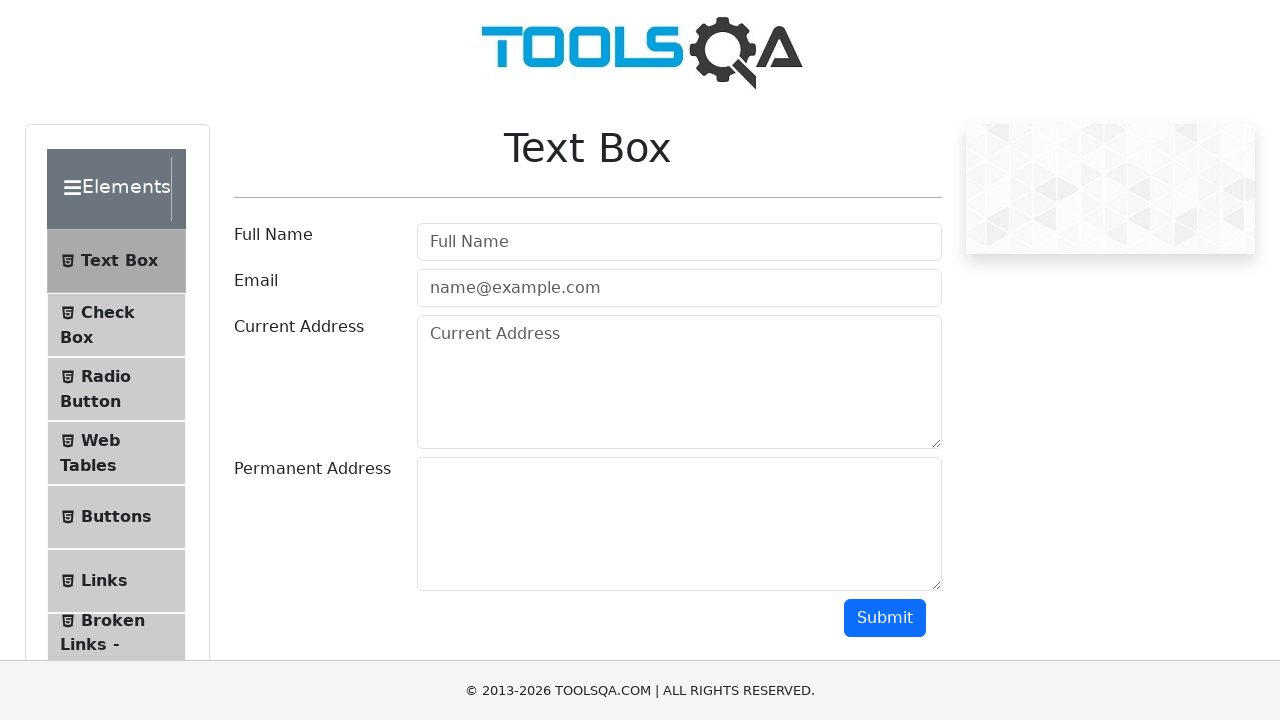

Filled full name field with 'Automation' on #userName
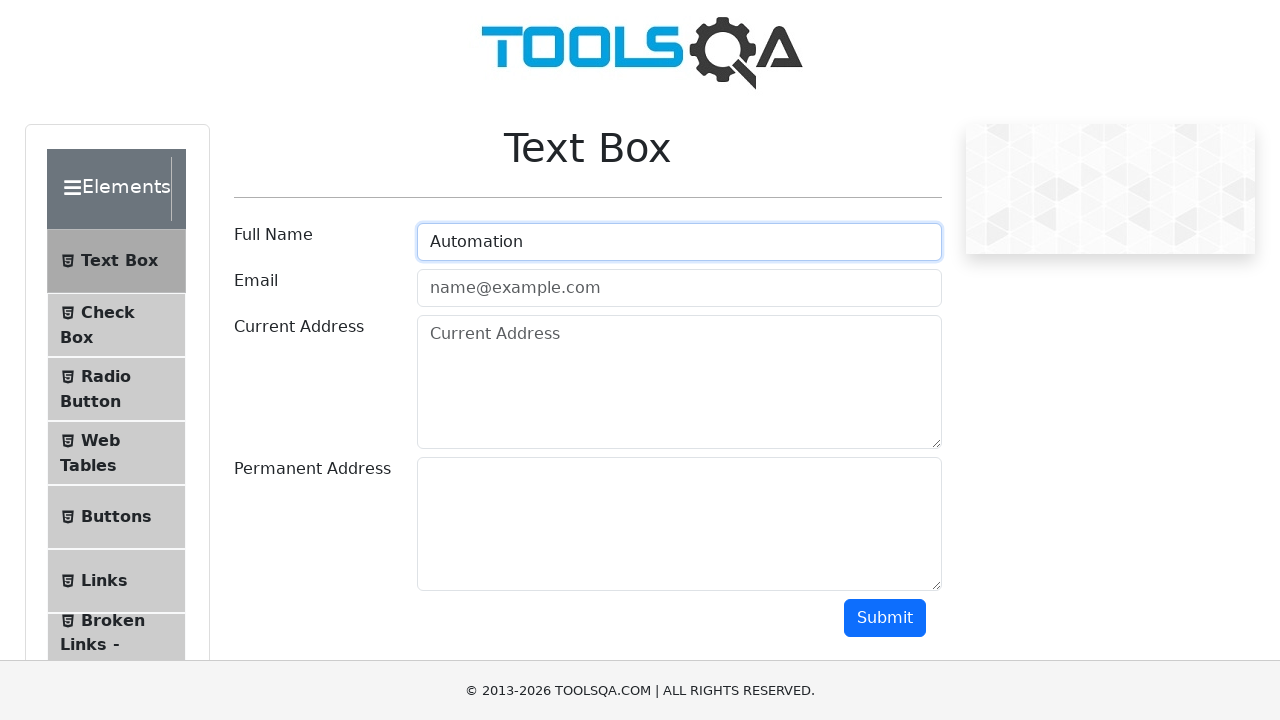

Filled email field with 'Testing@gmail.com' on #userEmail
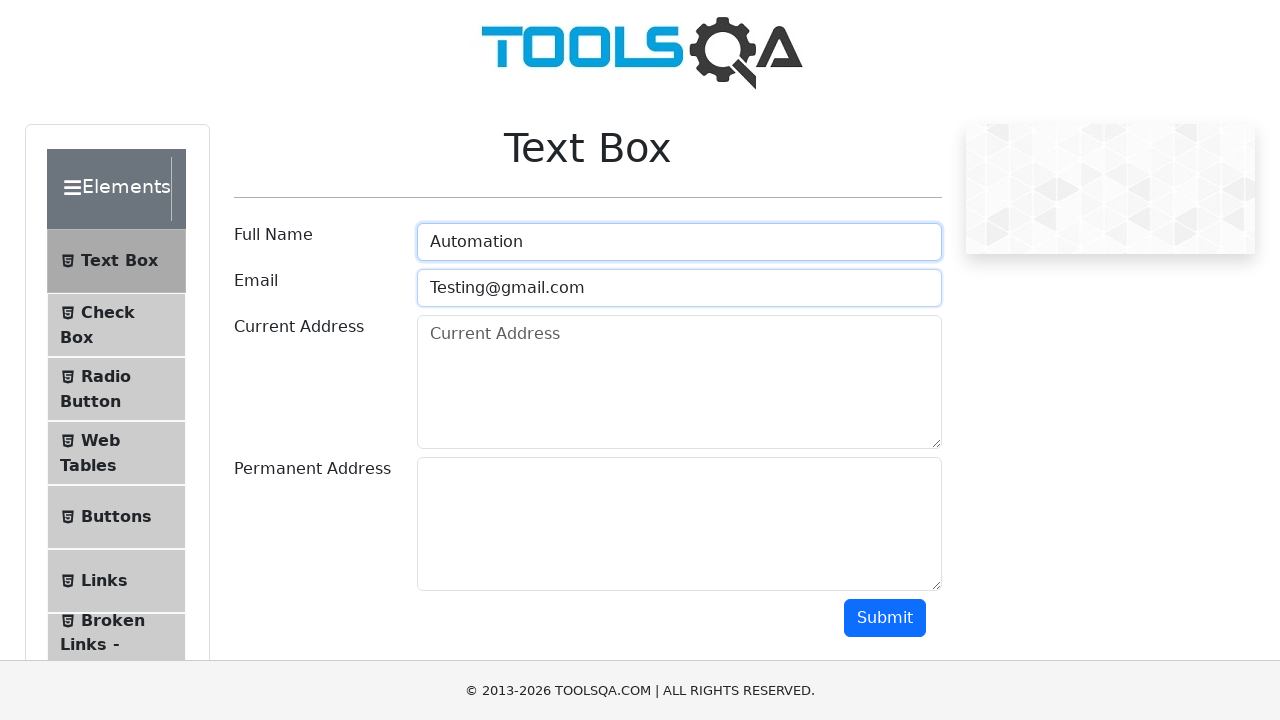

Filled current address field with 'Testing Current Address' on #currentAddress
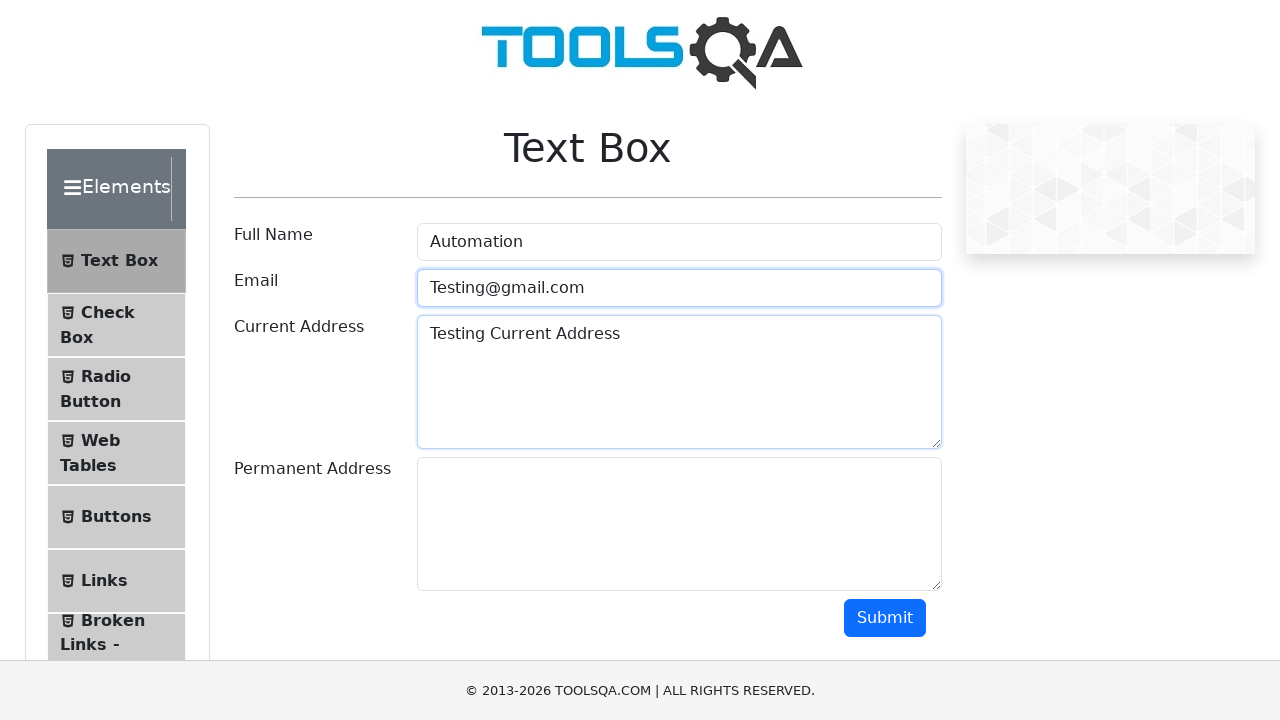

Filled permanent address field with 'Testing Permanent Address' on #permanentAddress
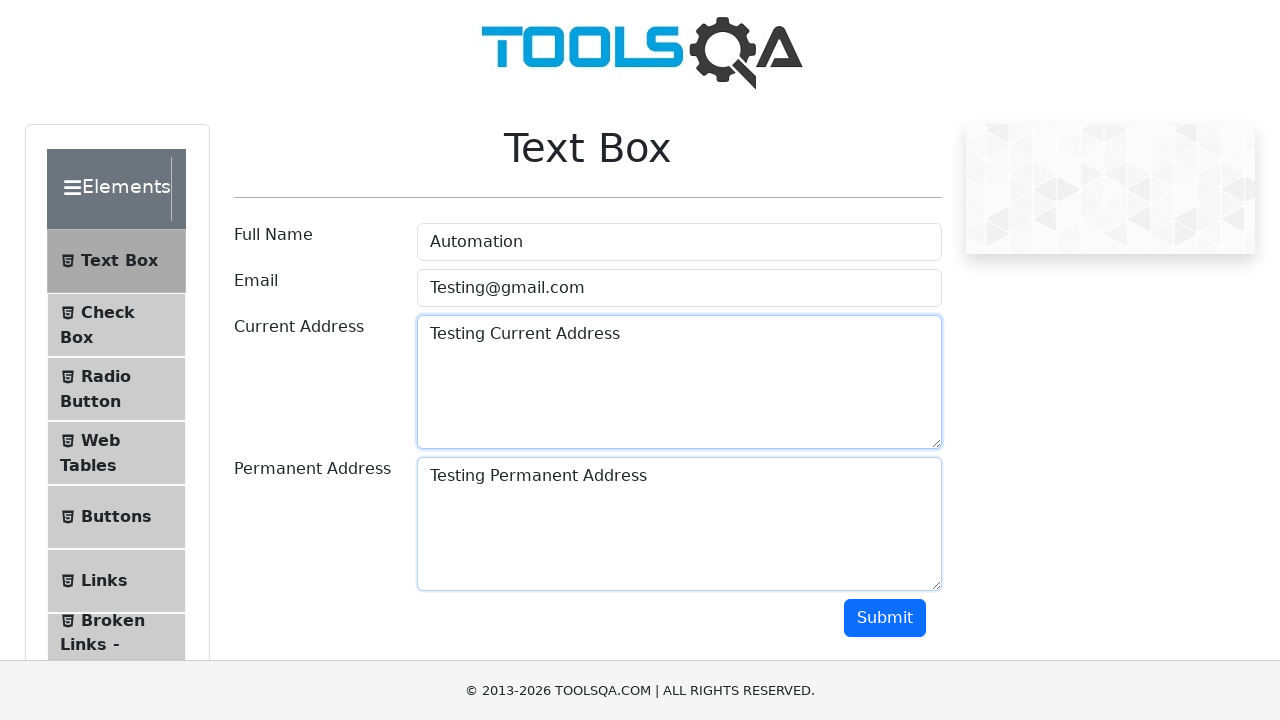

Clicked the submit button at (885, 618) on #submit
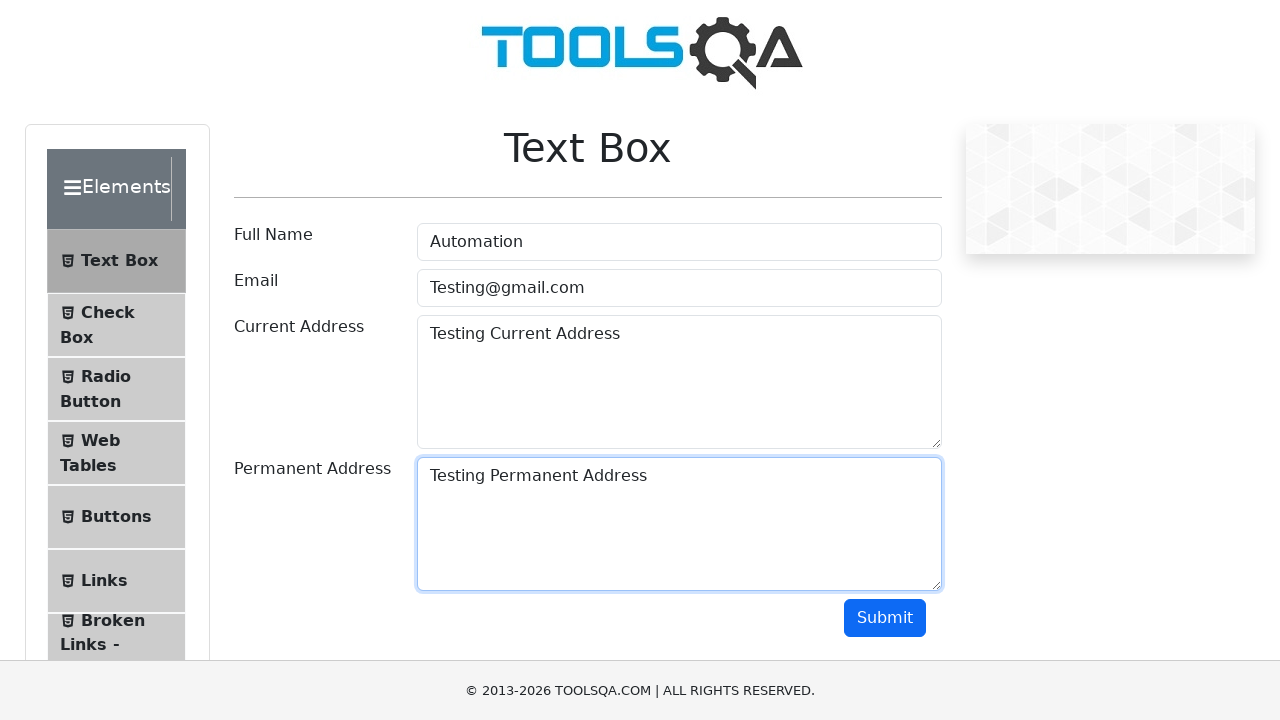

Name output field appeared
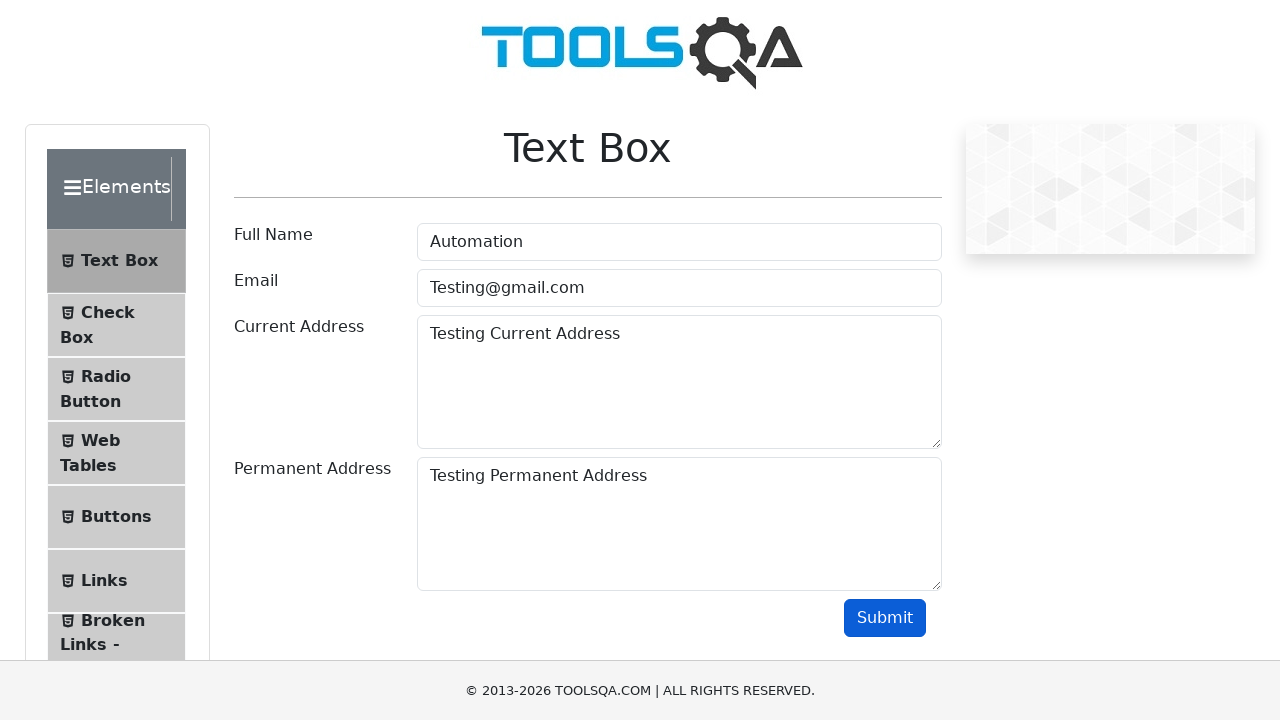

Email output field appeared
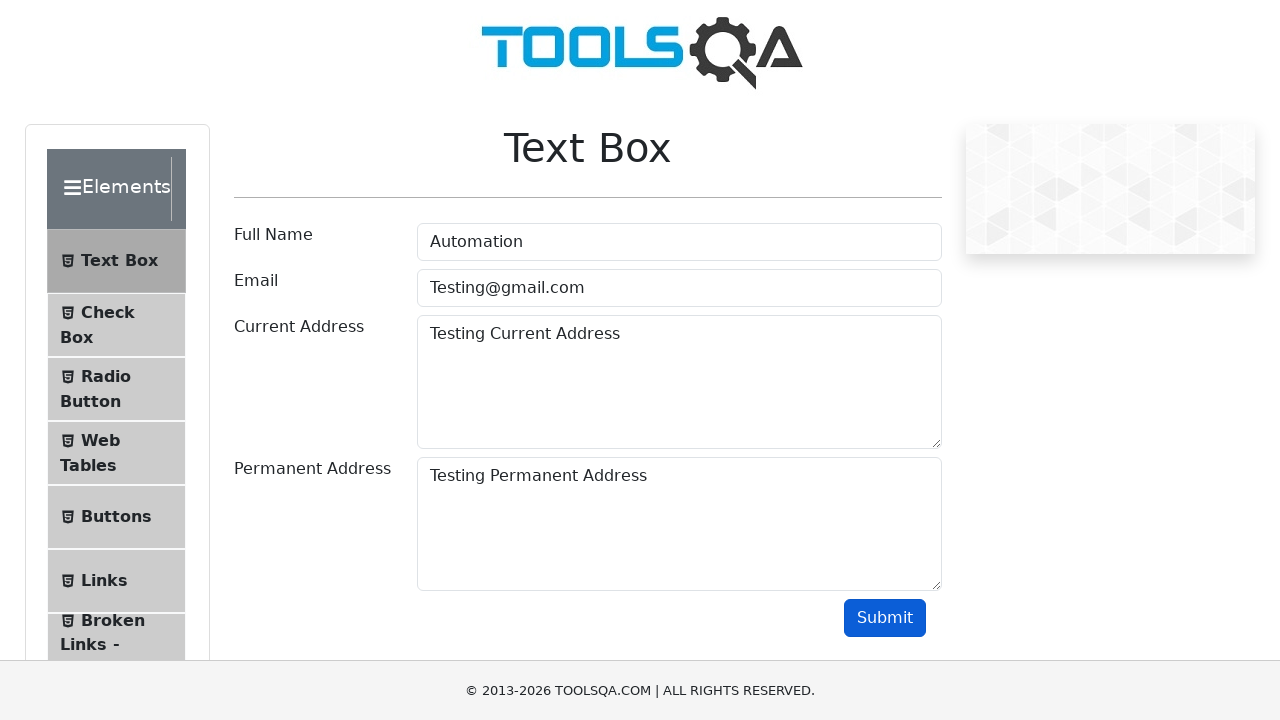

Current address output appeared
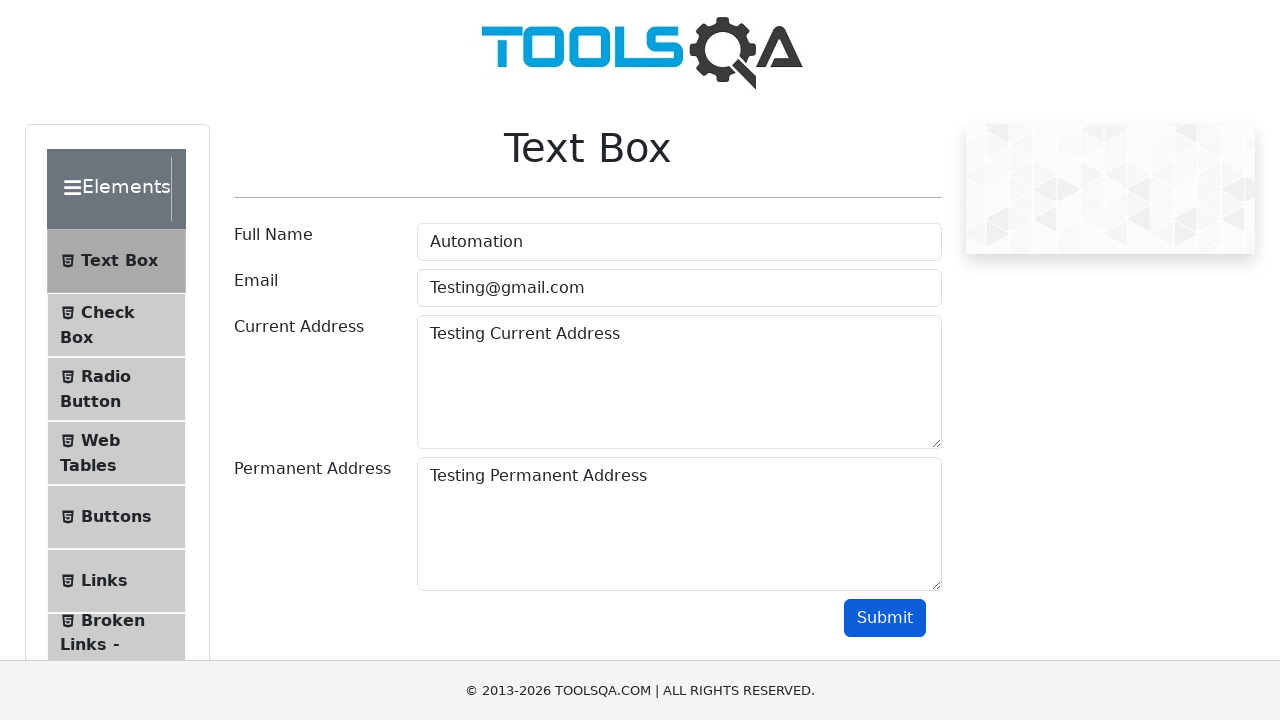

Permanent address output appeared
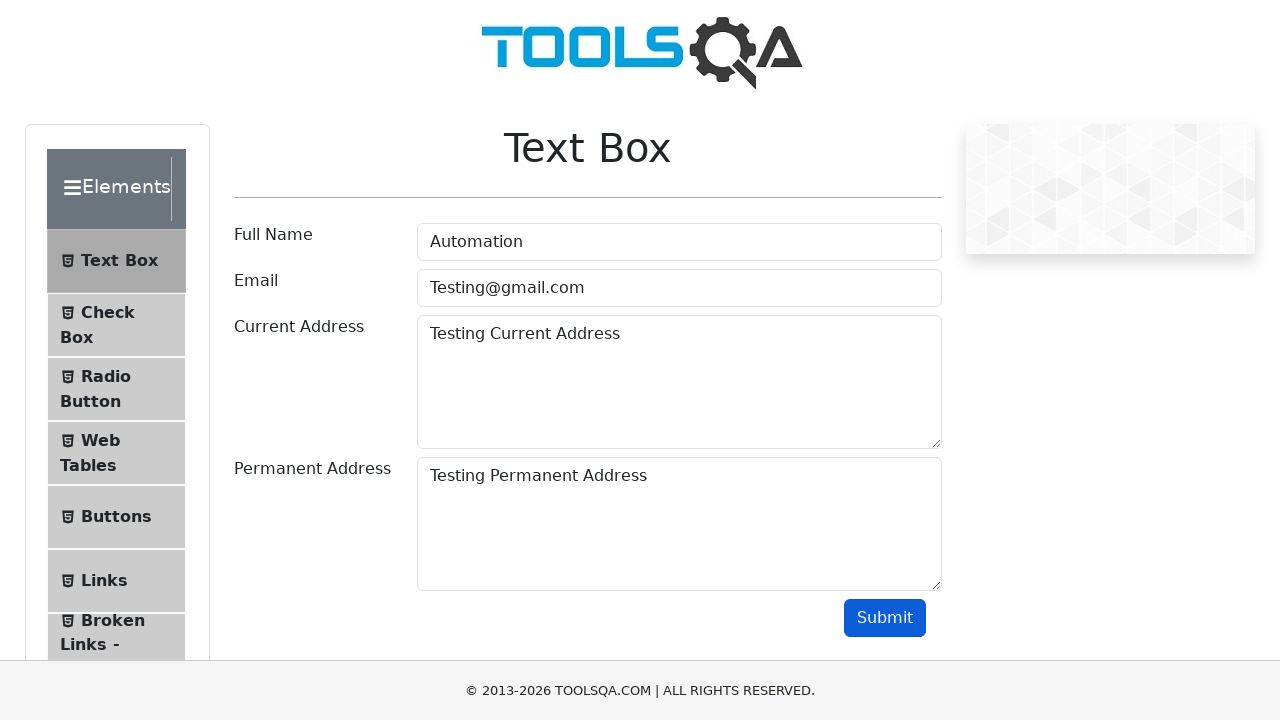

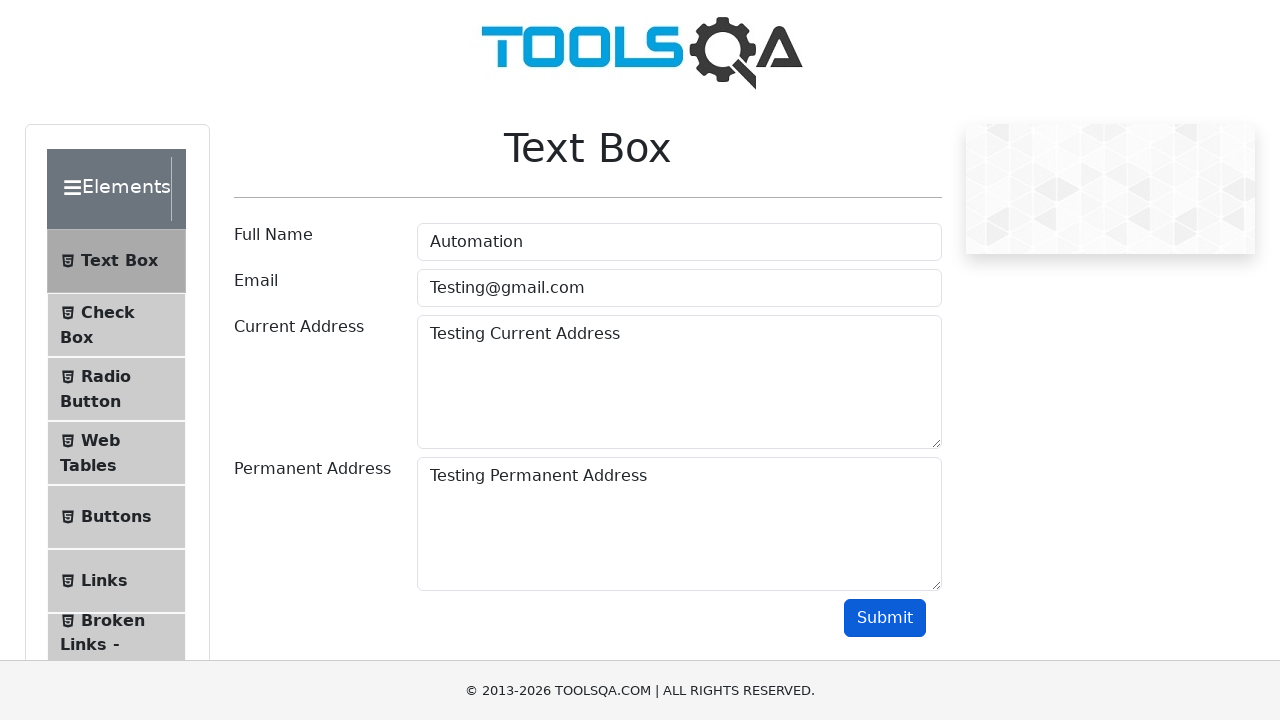